Closes the popup dialog that appears on the Flipkart homepage

Starting URL: https://www.flipkart.com/

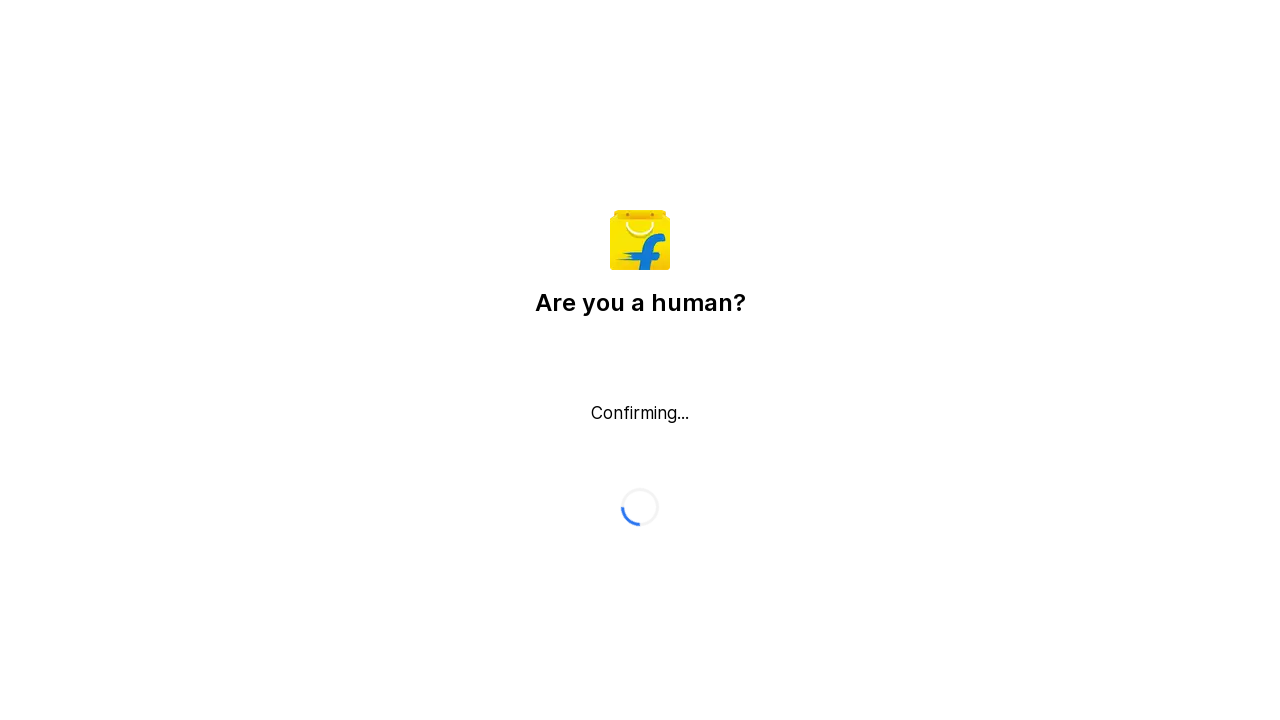

Popup dialog close button not found - popup may not have appeared on xpath=//button[text()='✕']
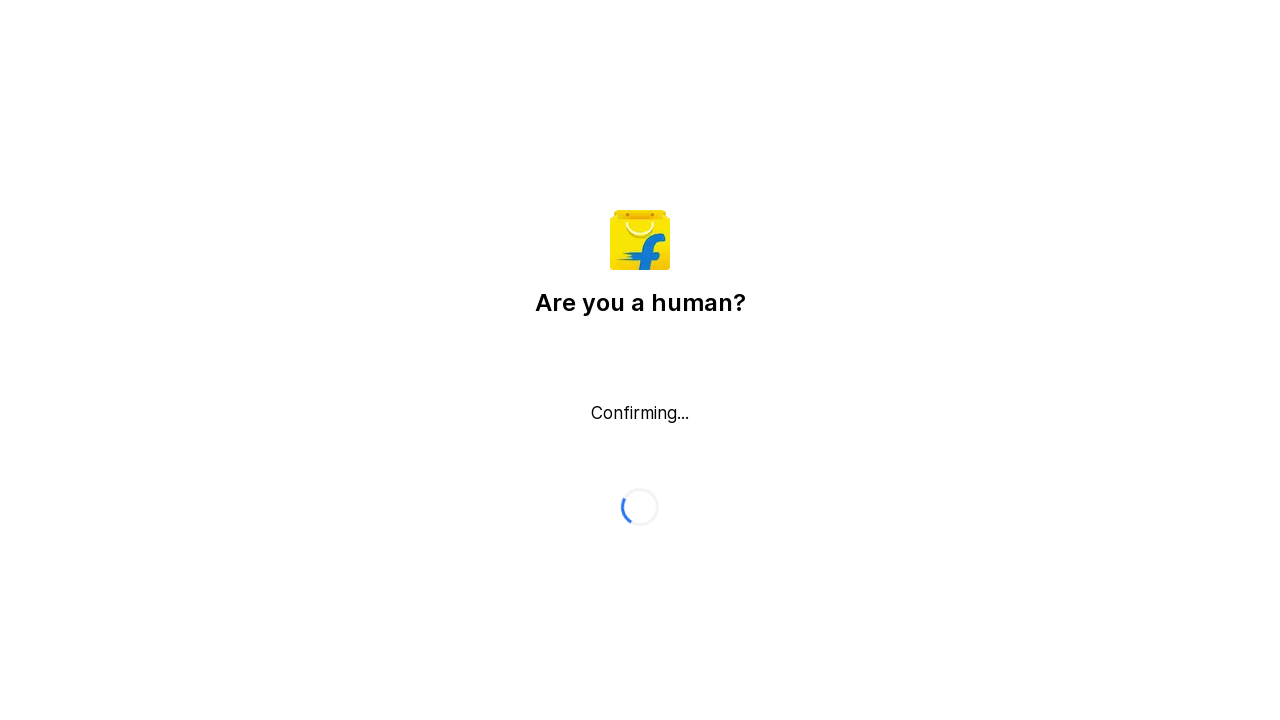

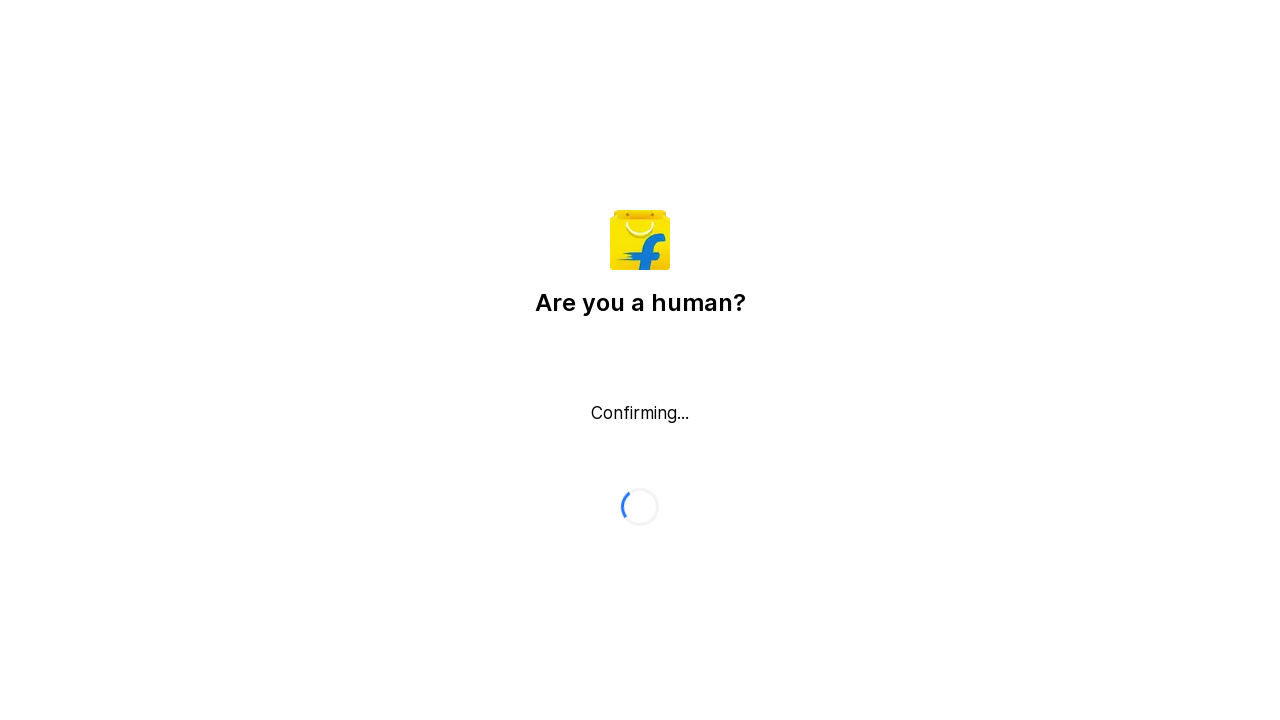